Tests a registration form by filling in first name, last name, and email fields, then submitting the form

Starting URL: https://secure-retreat-92358.herokuapp.com/

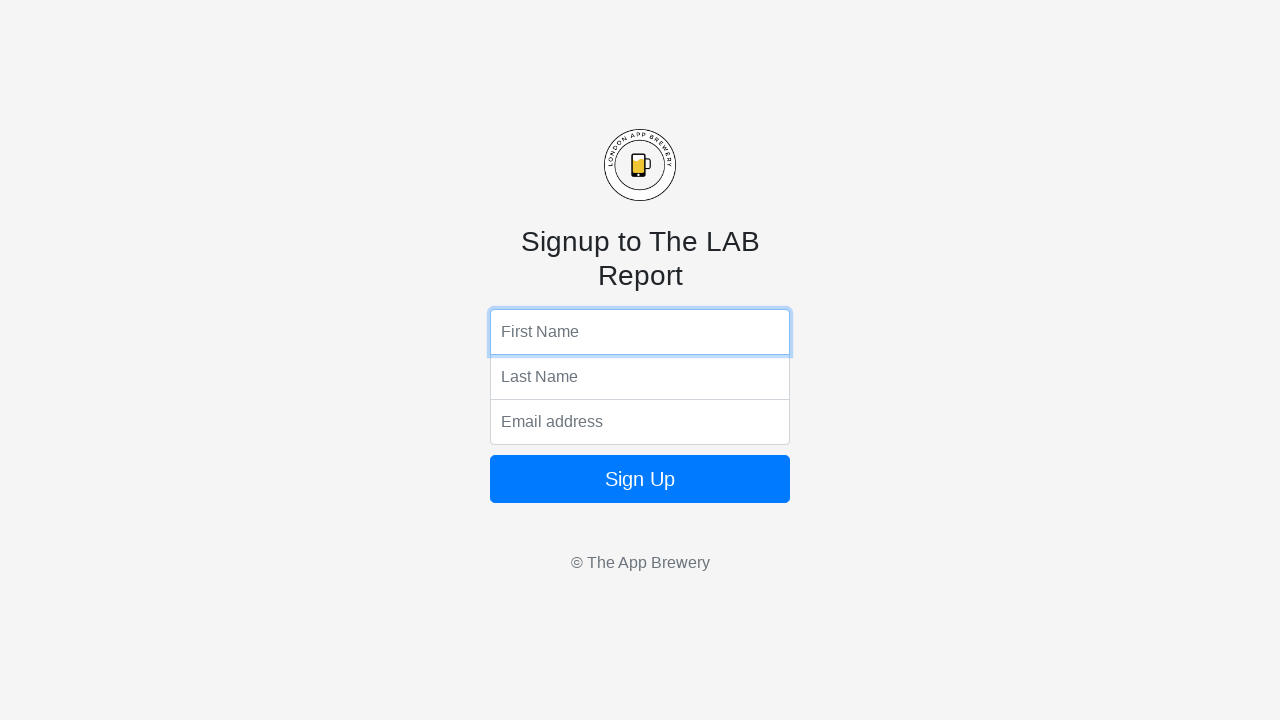

Filled first name field with 'Marcus' on input[name='fName']
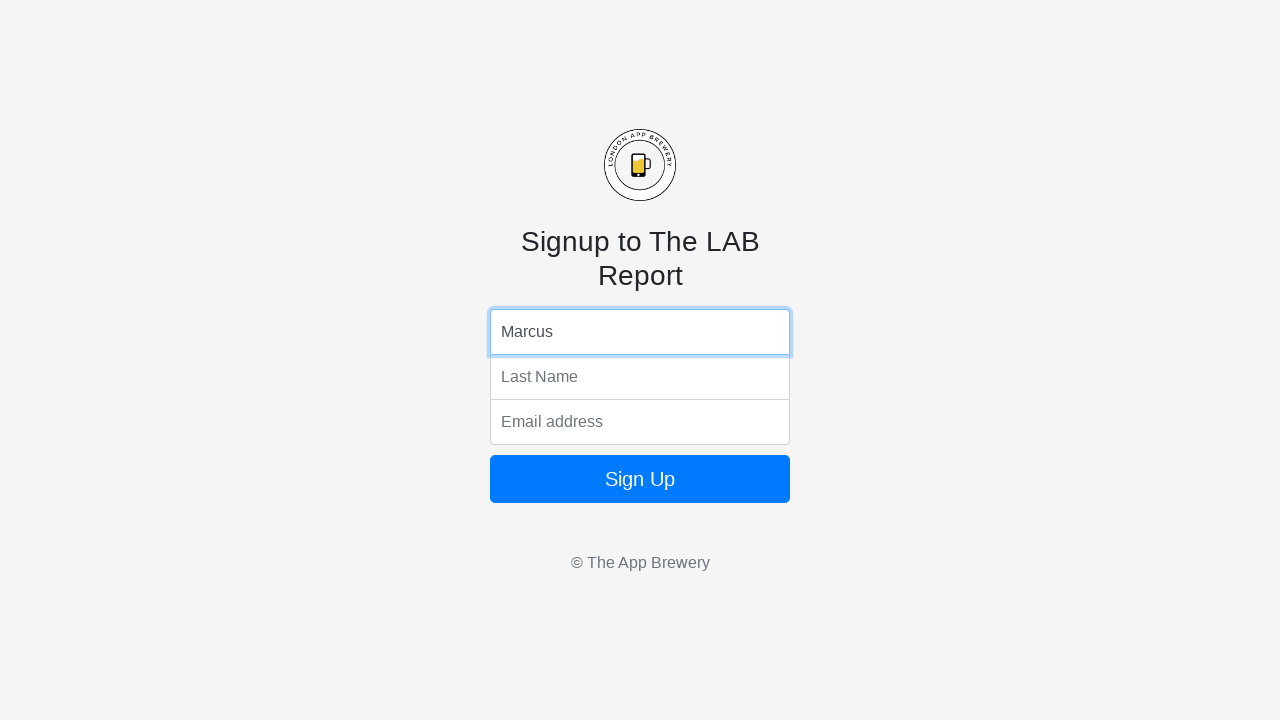

Filled last name field with 'Thompson' on input[name='lName']
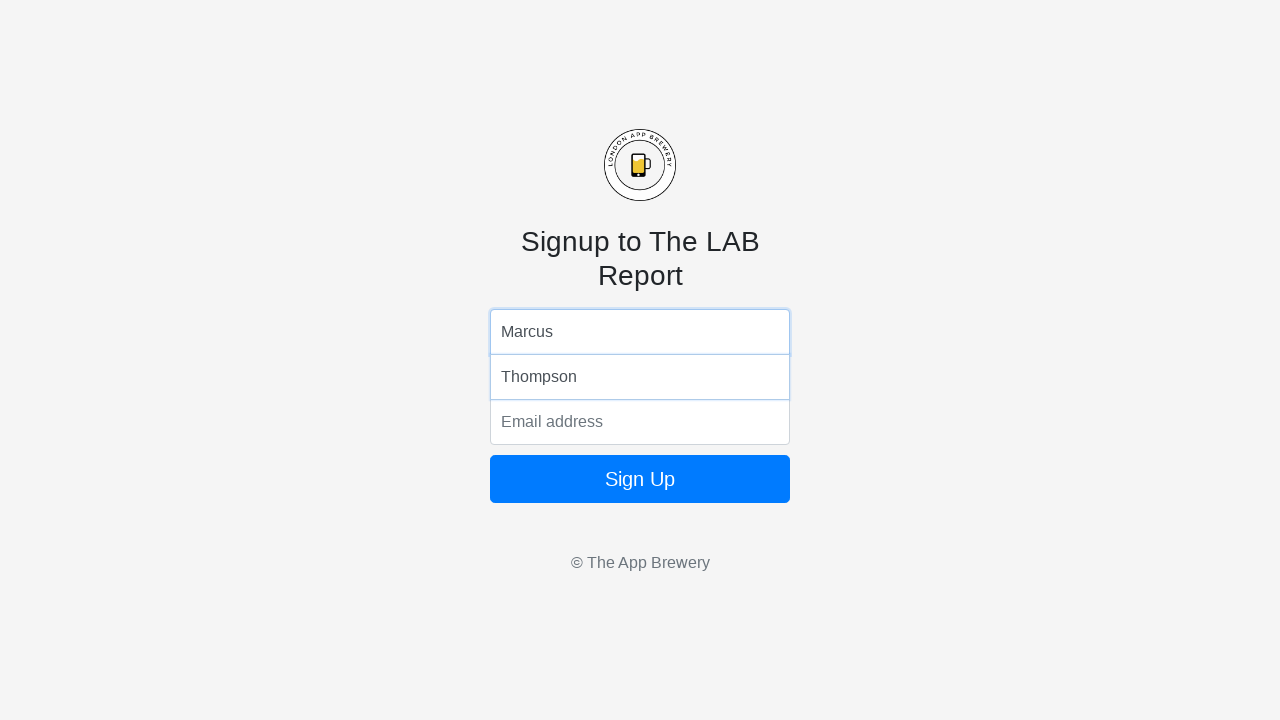

Filled email field with 'marcus.thompson@testmail.com' on input[name='email']
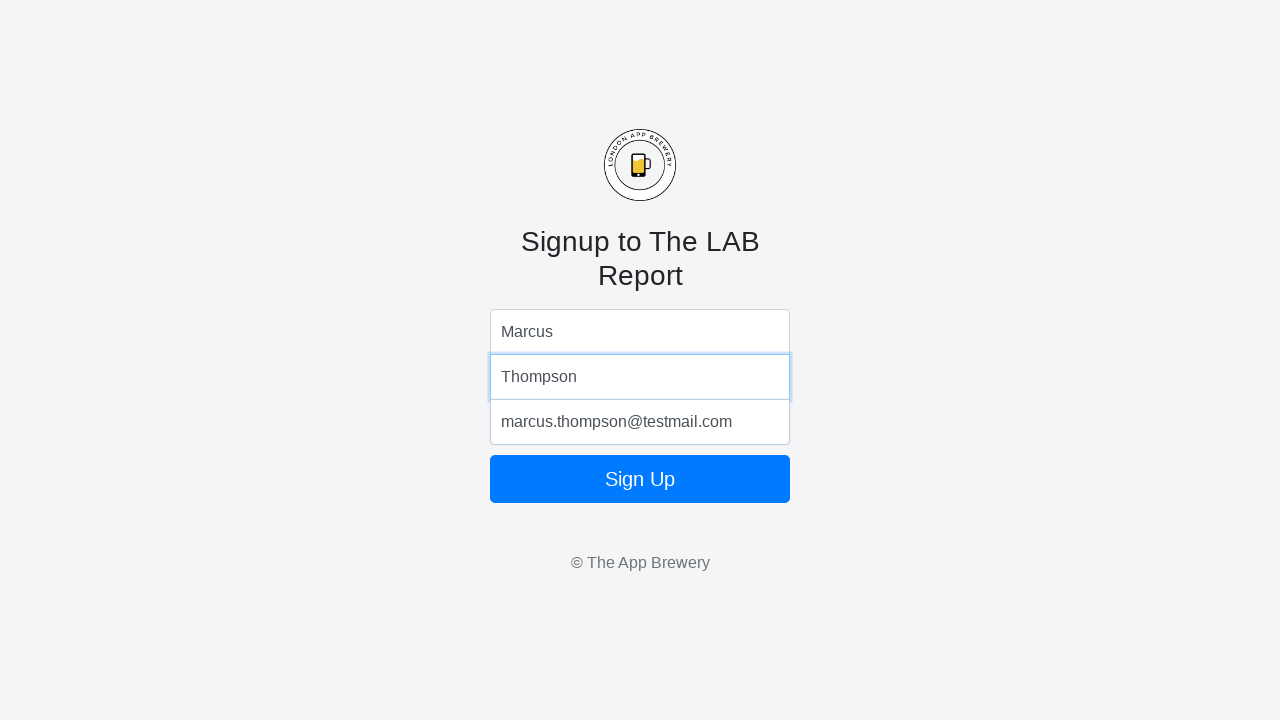

Clicked form submit button at (640, 479) on form button
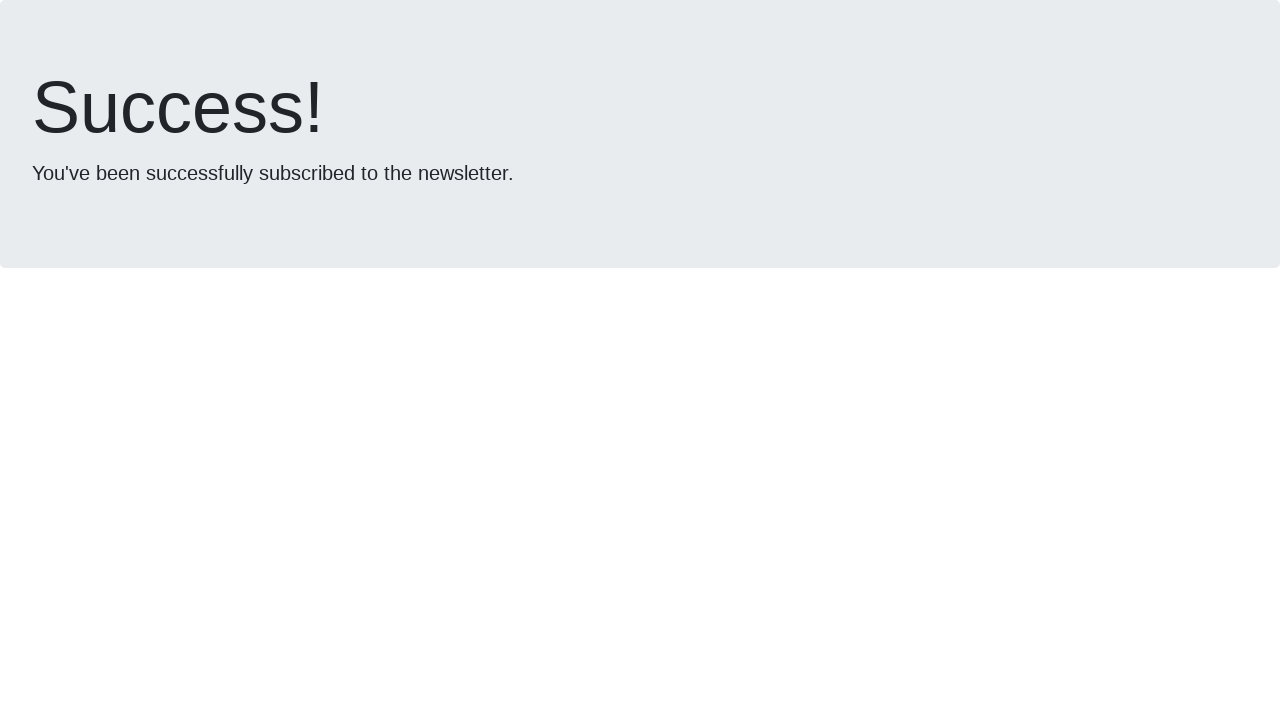

Form submission completed and page reached network idle state
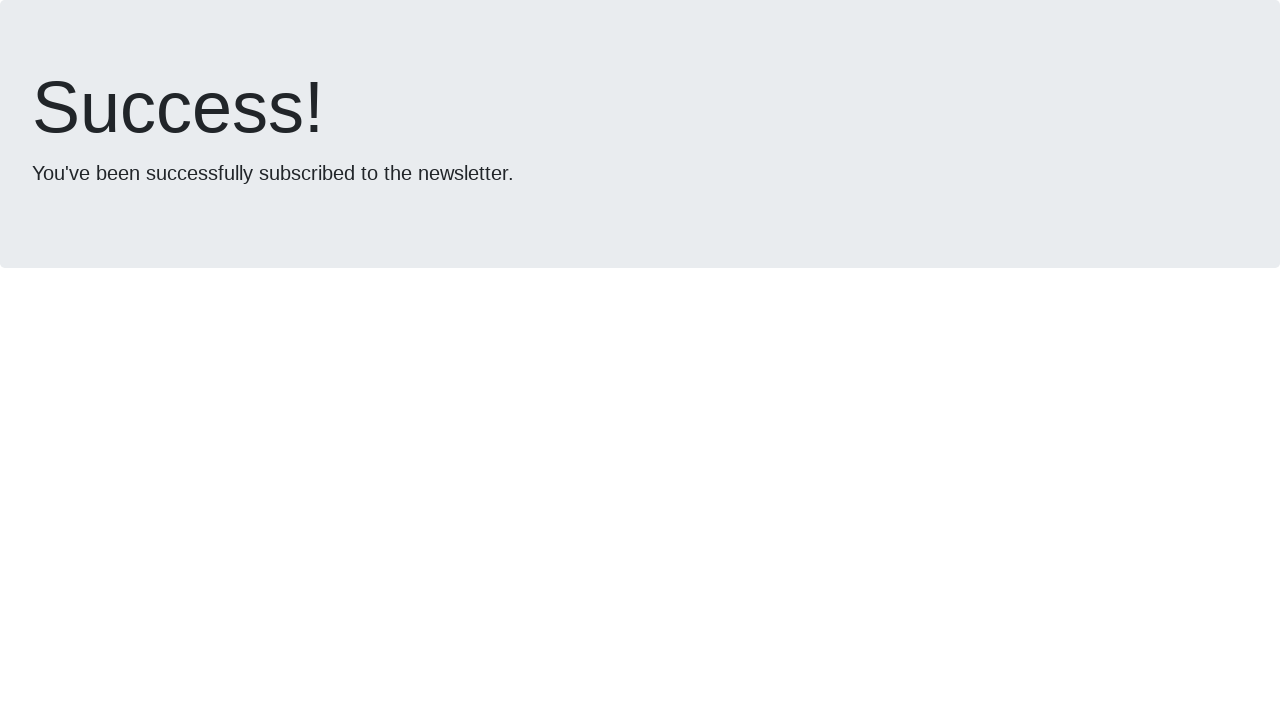

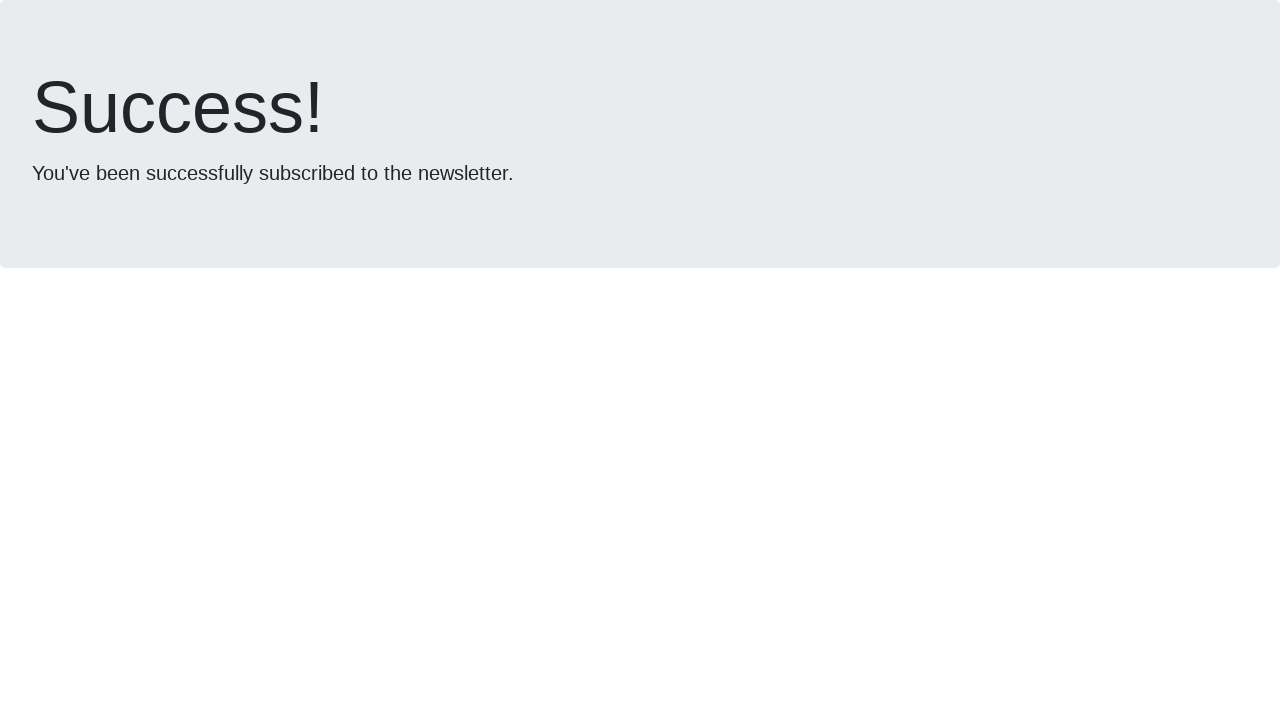